Tests double-click functionality on a W3Schools demo page by filling an input field with text and then double-clicking a button to copy the text to another field.

Starting URL: https://www.w3schools.com/tags/tryit.asp?filename=tryhtml5_ev_ondblclick3

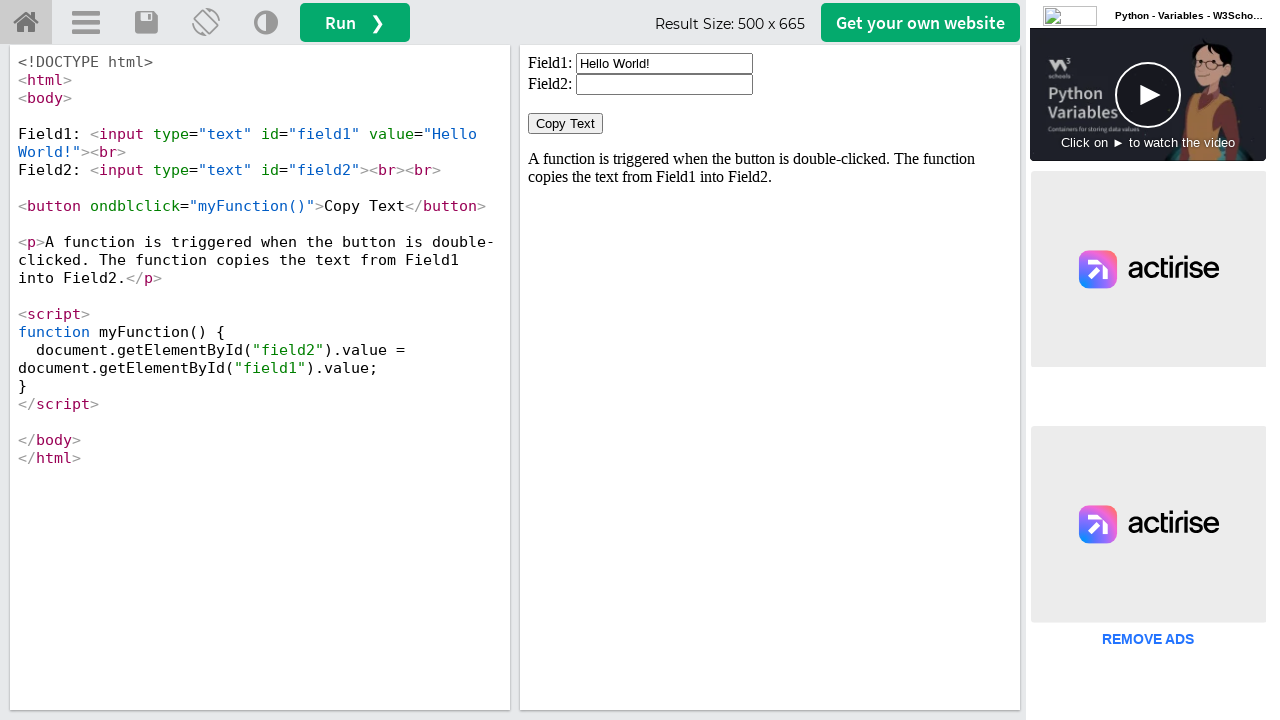

Set viewport size to 1920x1080
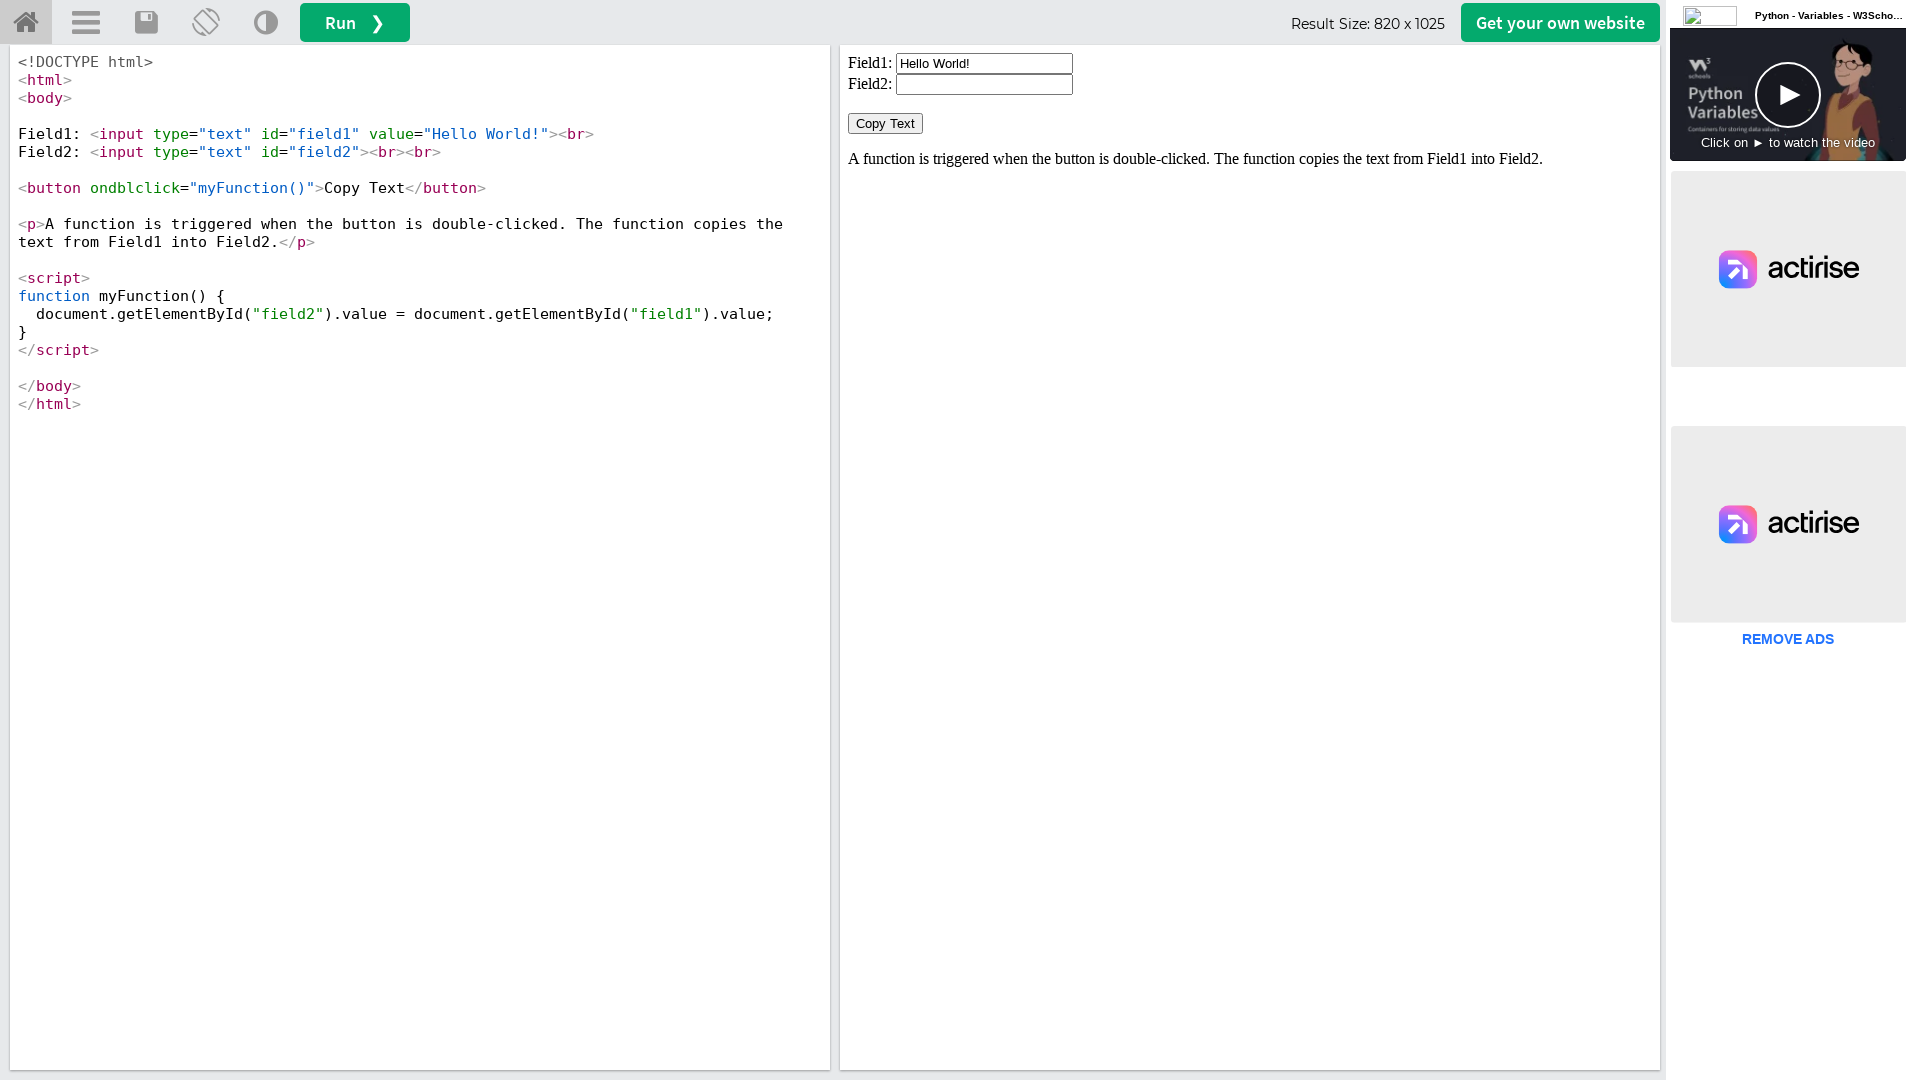

Located the iframe containing the demo
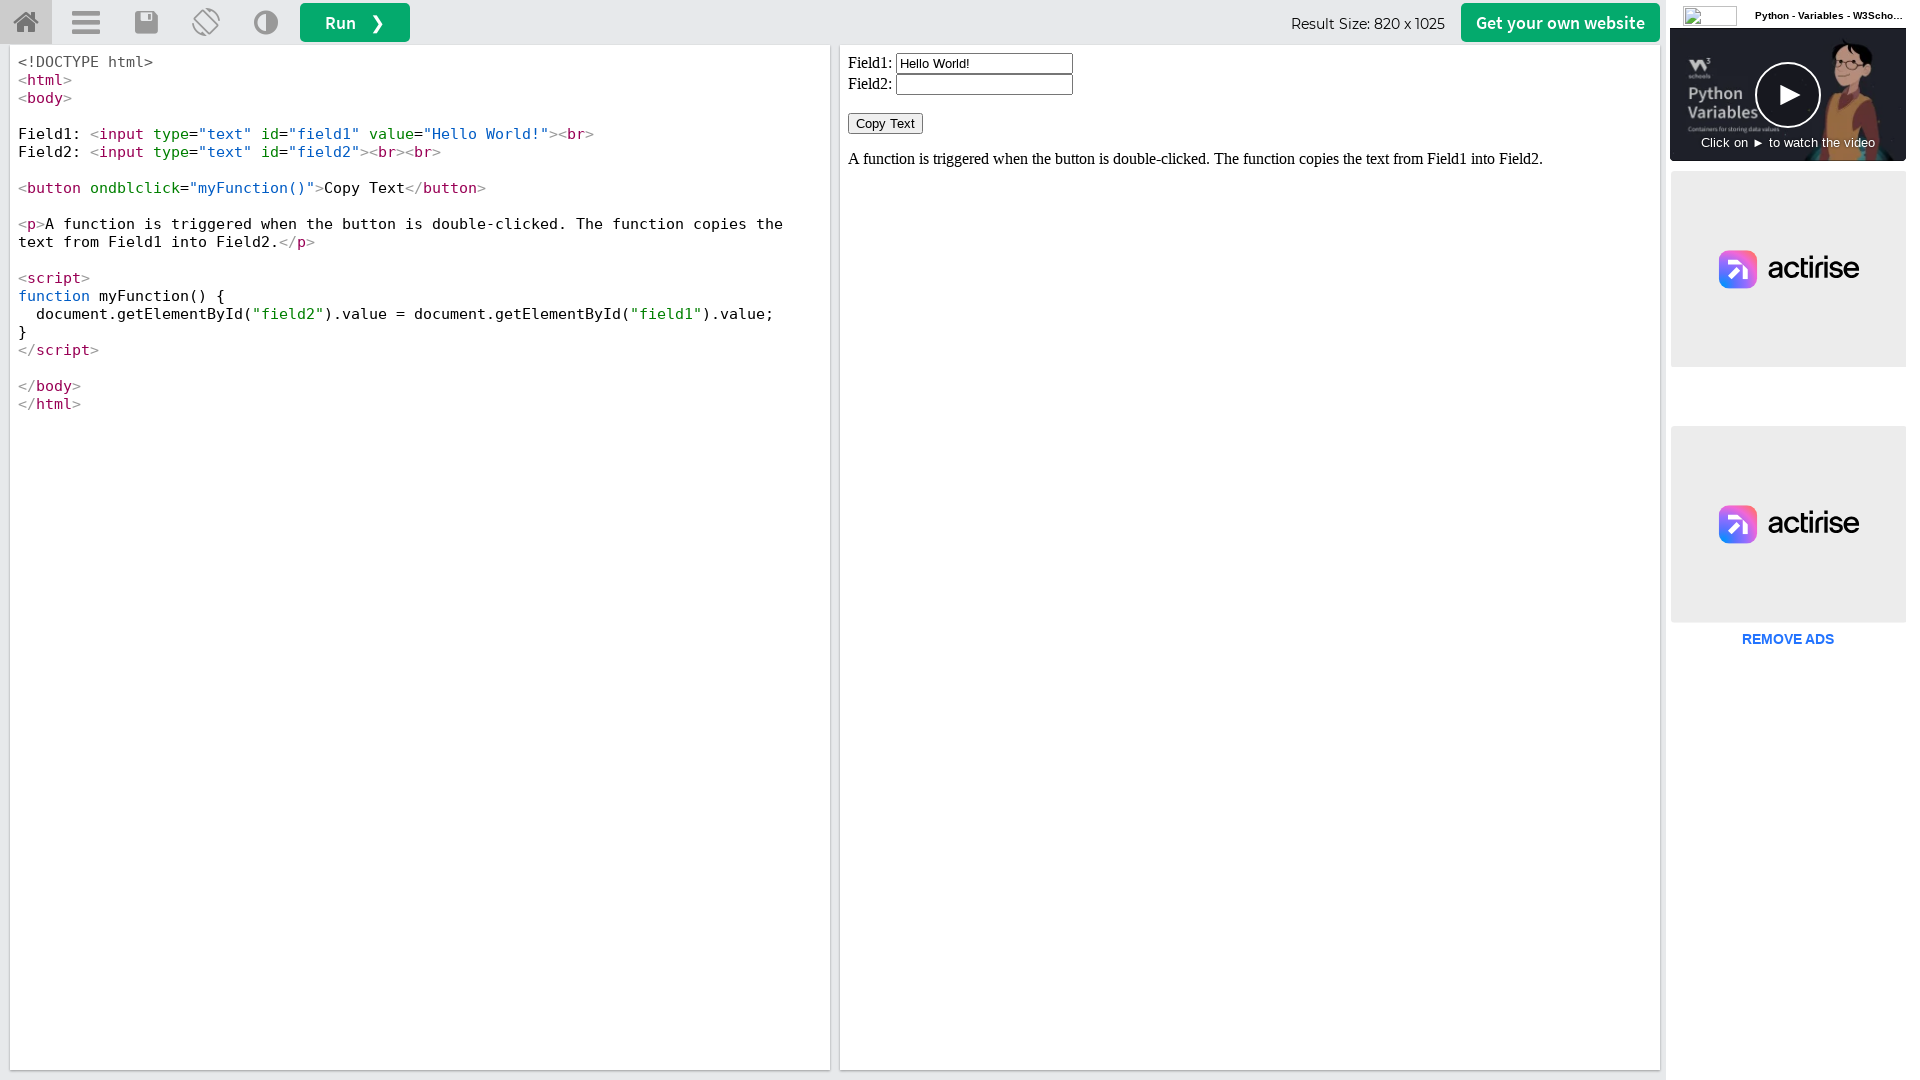

Located the first input field with id 'field1'
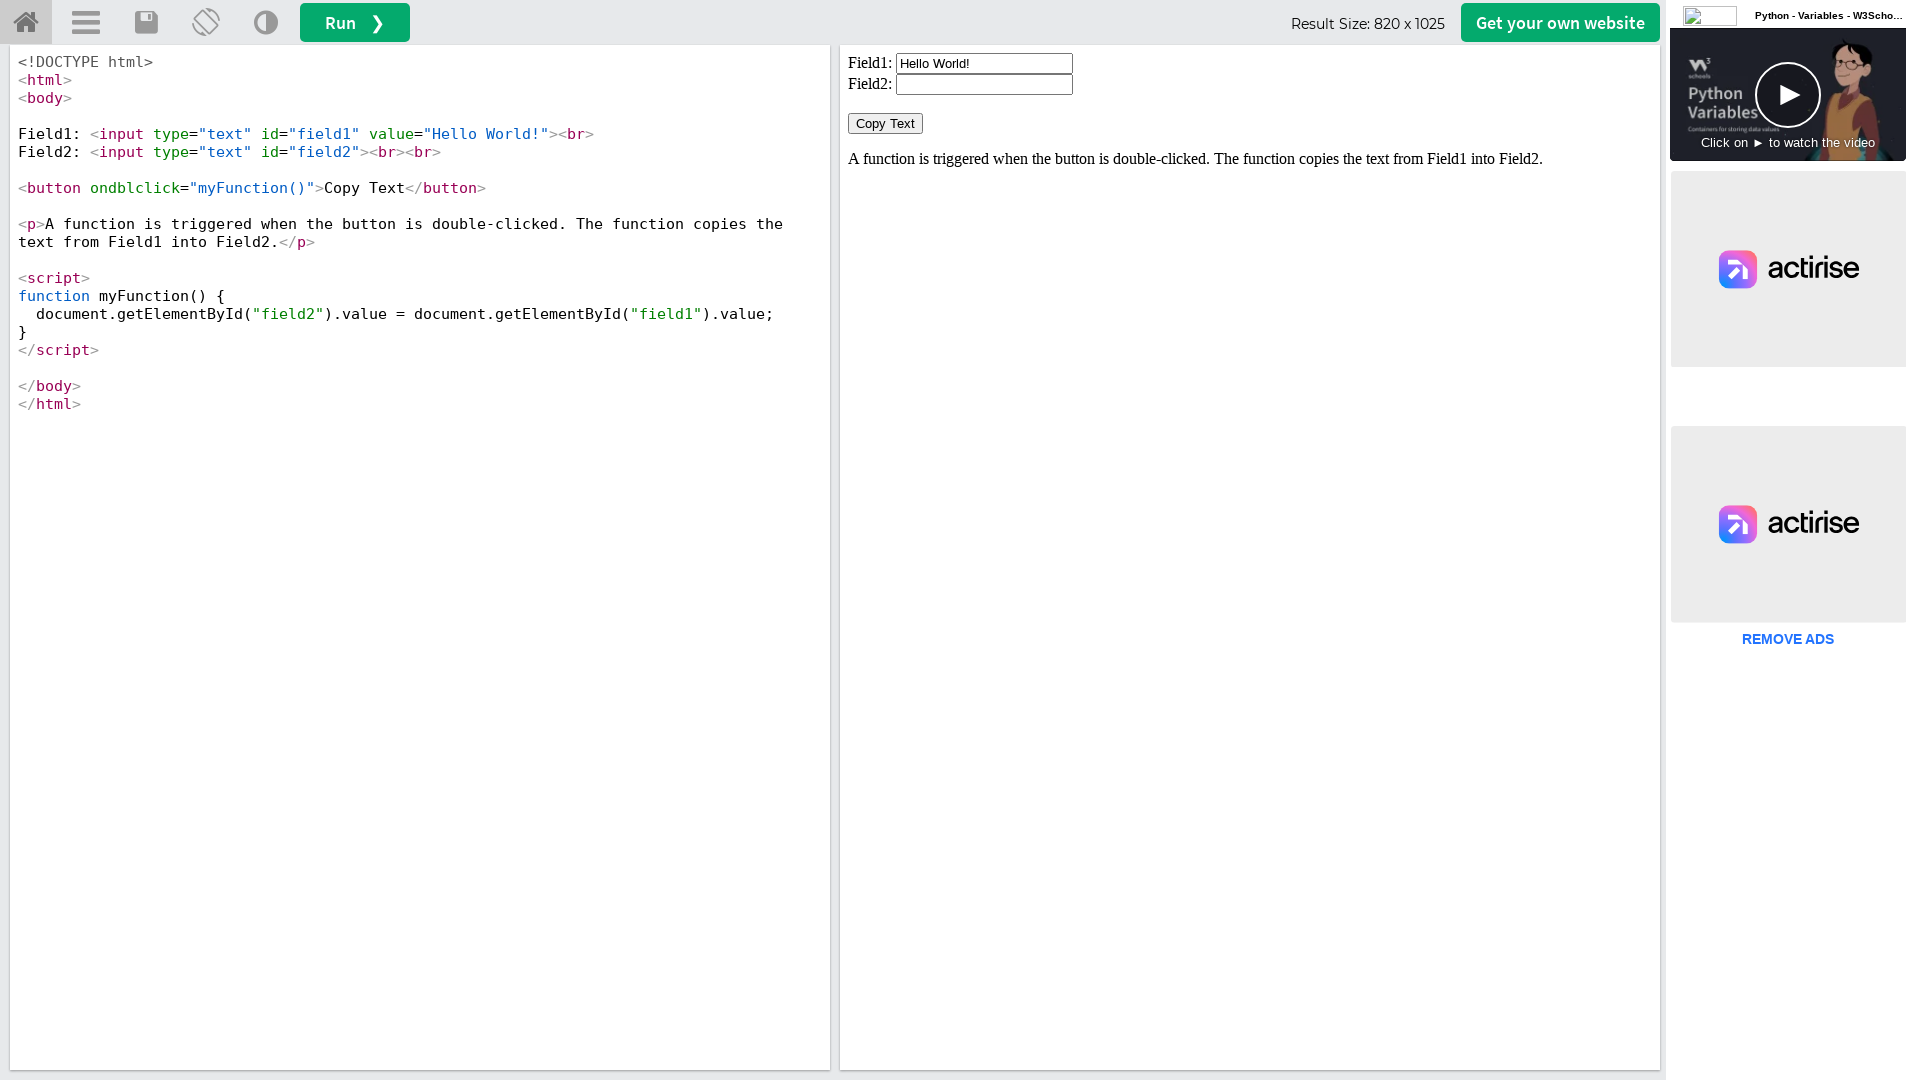

Cleared the first input field on #iframeResult >> internal:control=enter-frame >> xpath=//input[@id='field1']
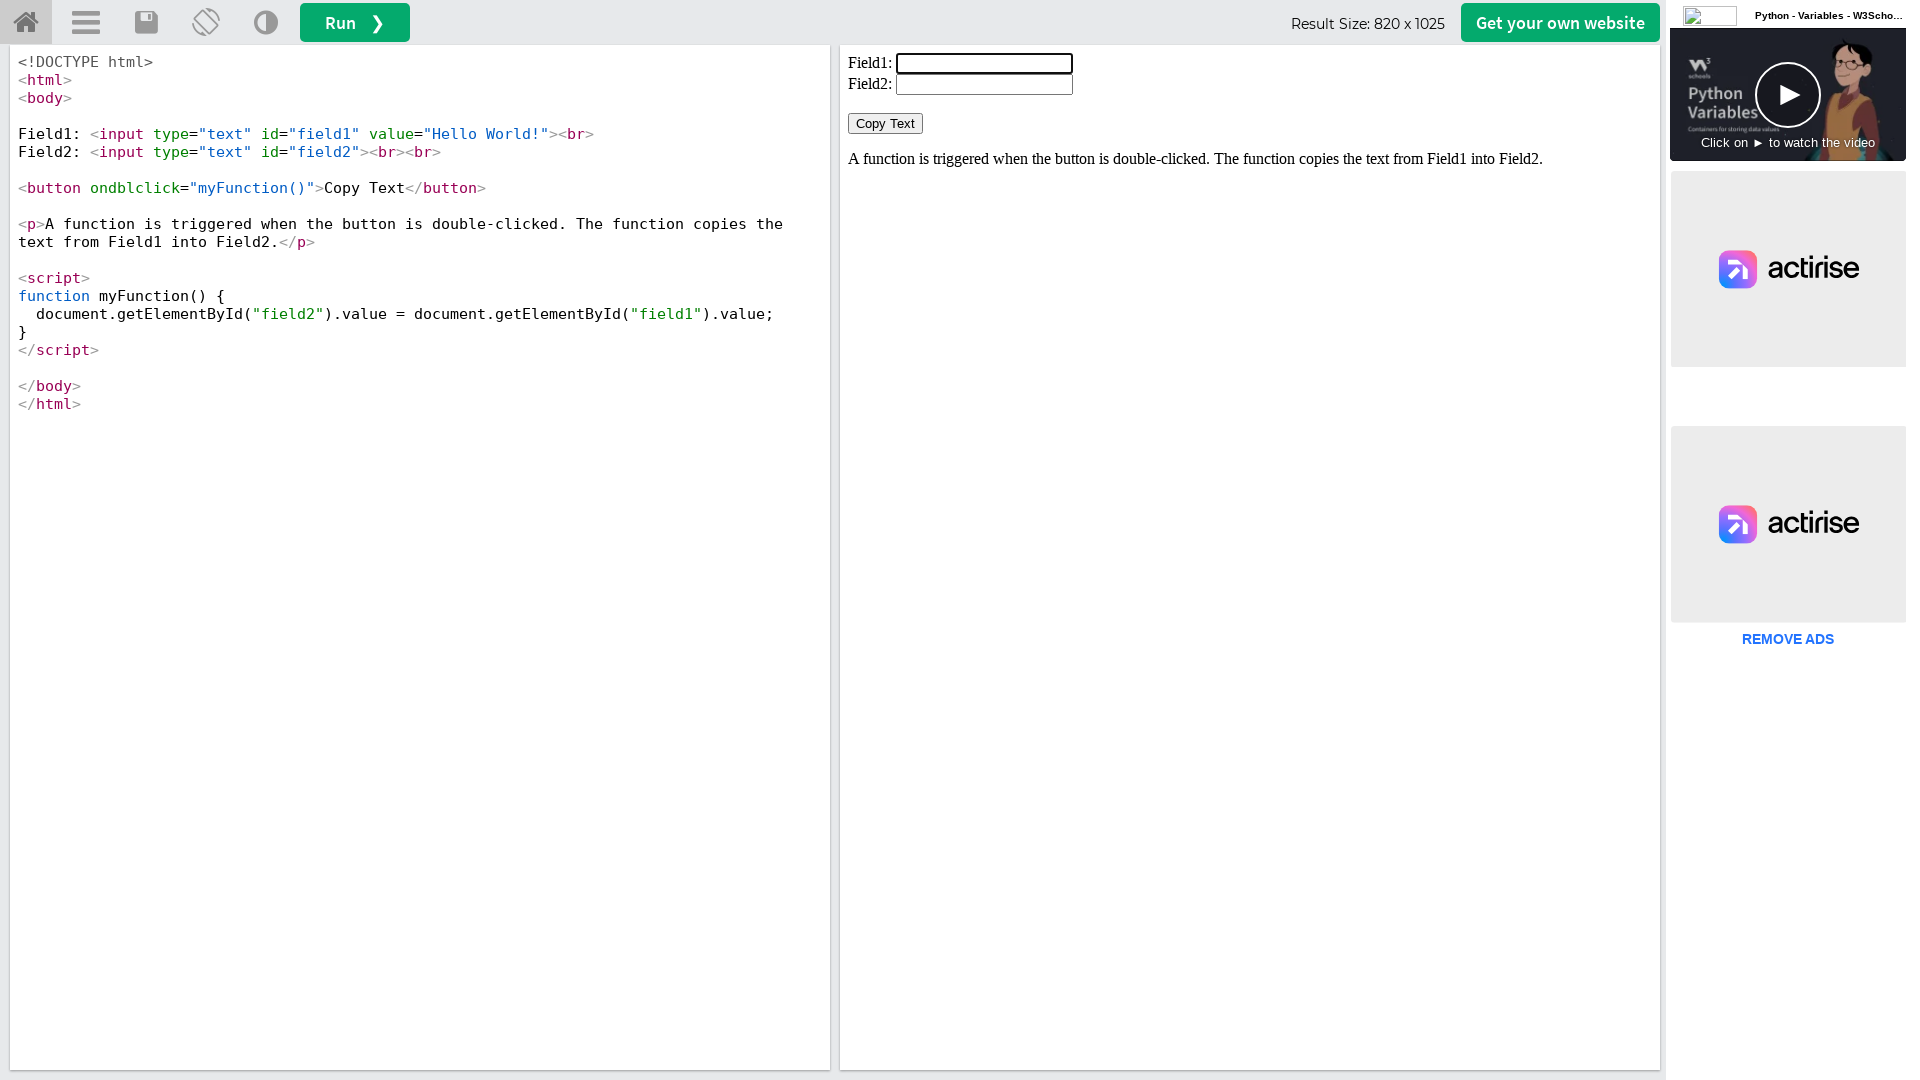

Filled the first input field with 'Welcome' on #iframeResult >> internal:control=enter-frame >> xpath=//input[@id='field1']
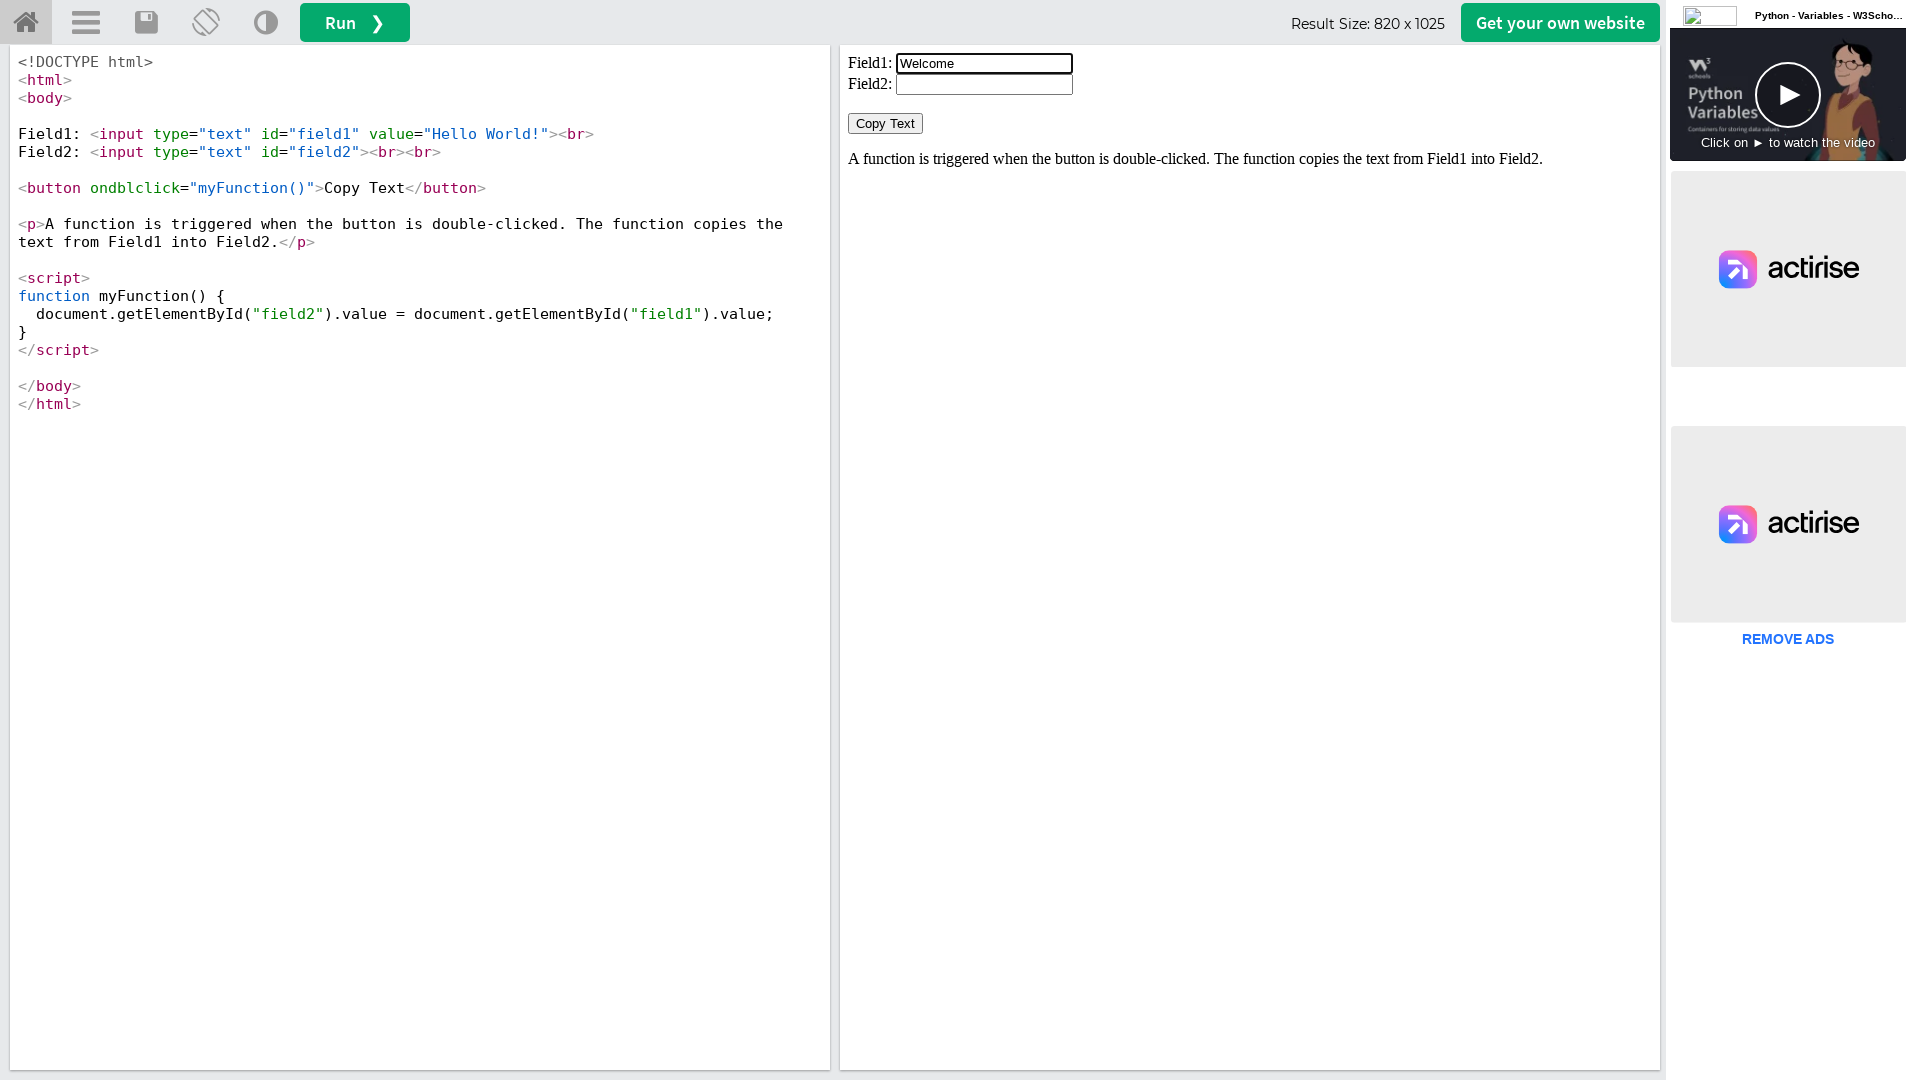

Located the 'Copy Text' button
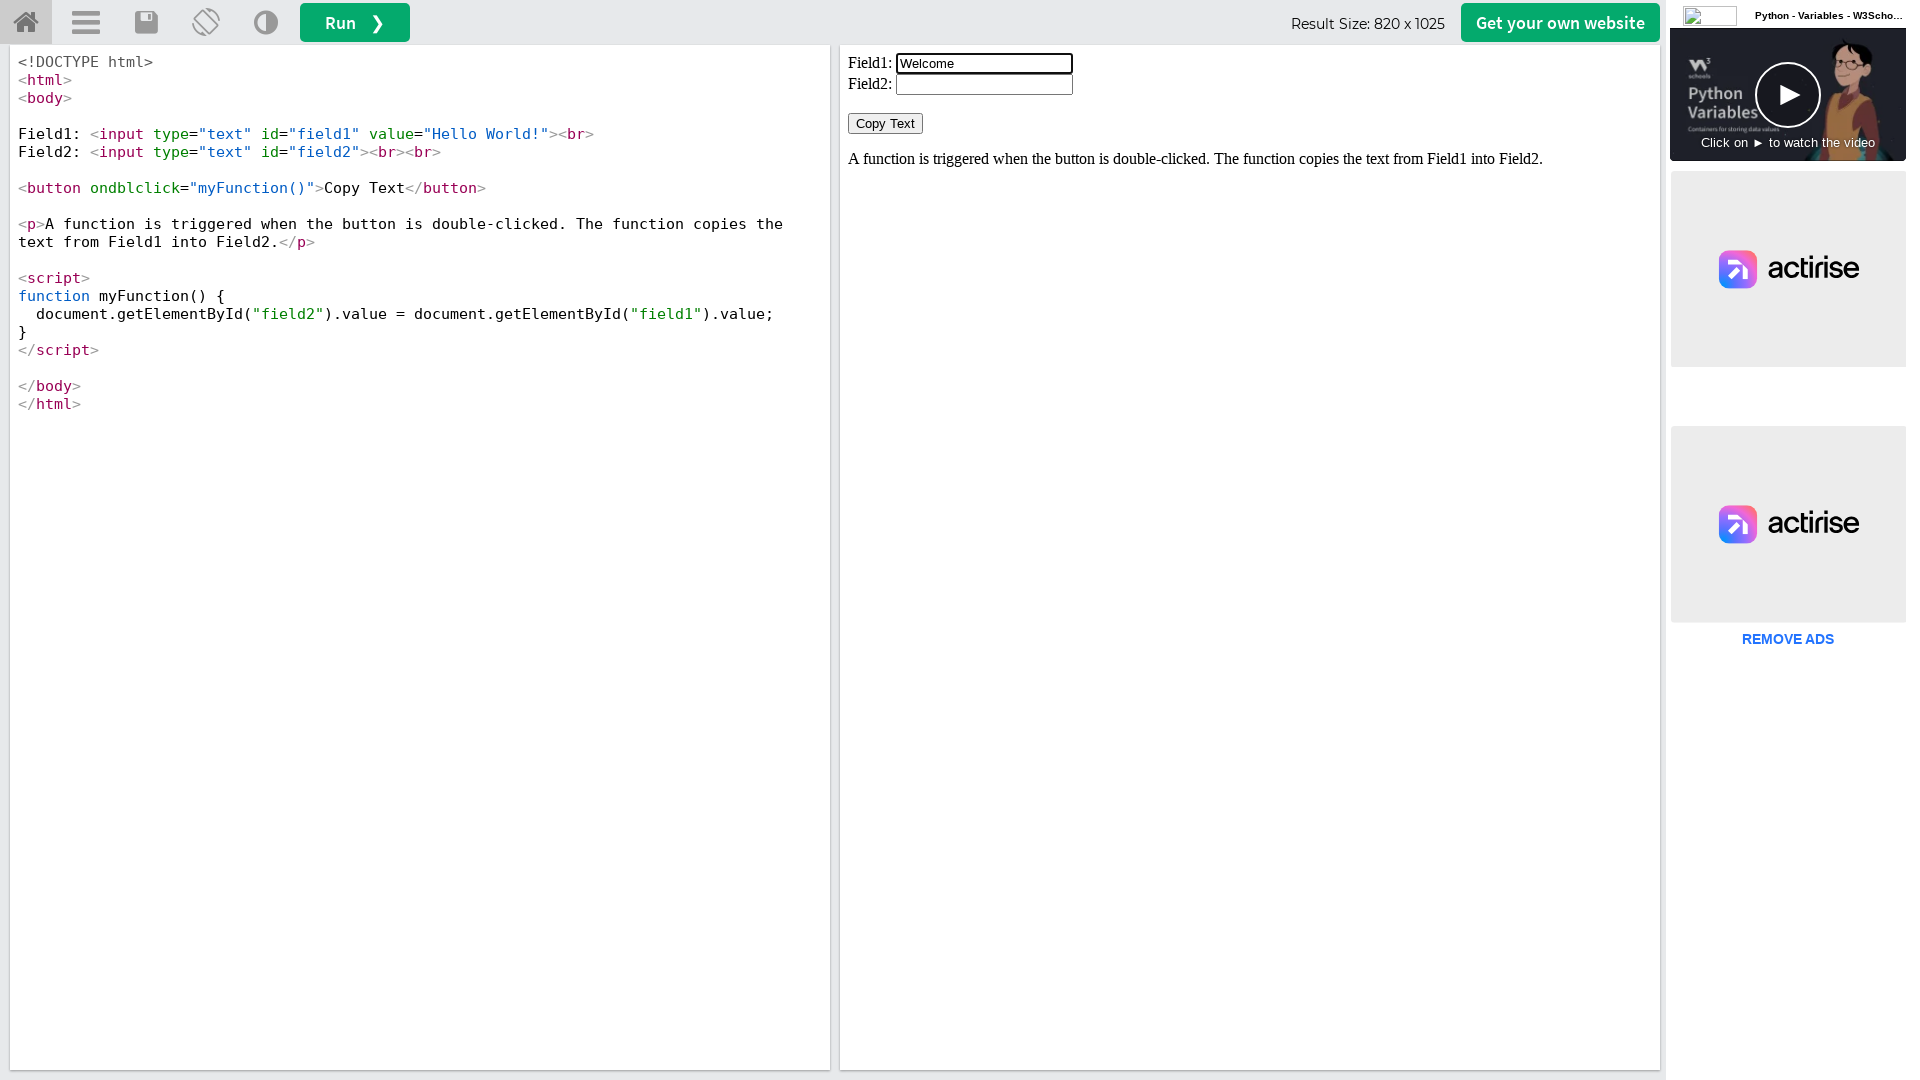

Double-clicked the 'Copy Text' button to copy text from field1 to field2 at (886, 124) on #iframeResult >> internal:control=enter-frame >> xpath=//button[normalize-space(
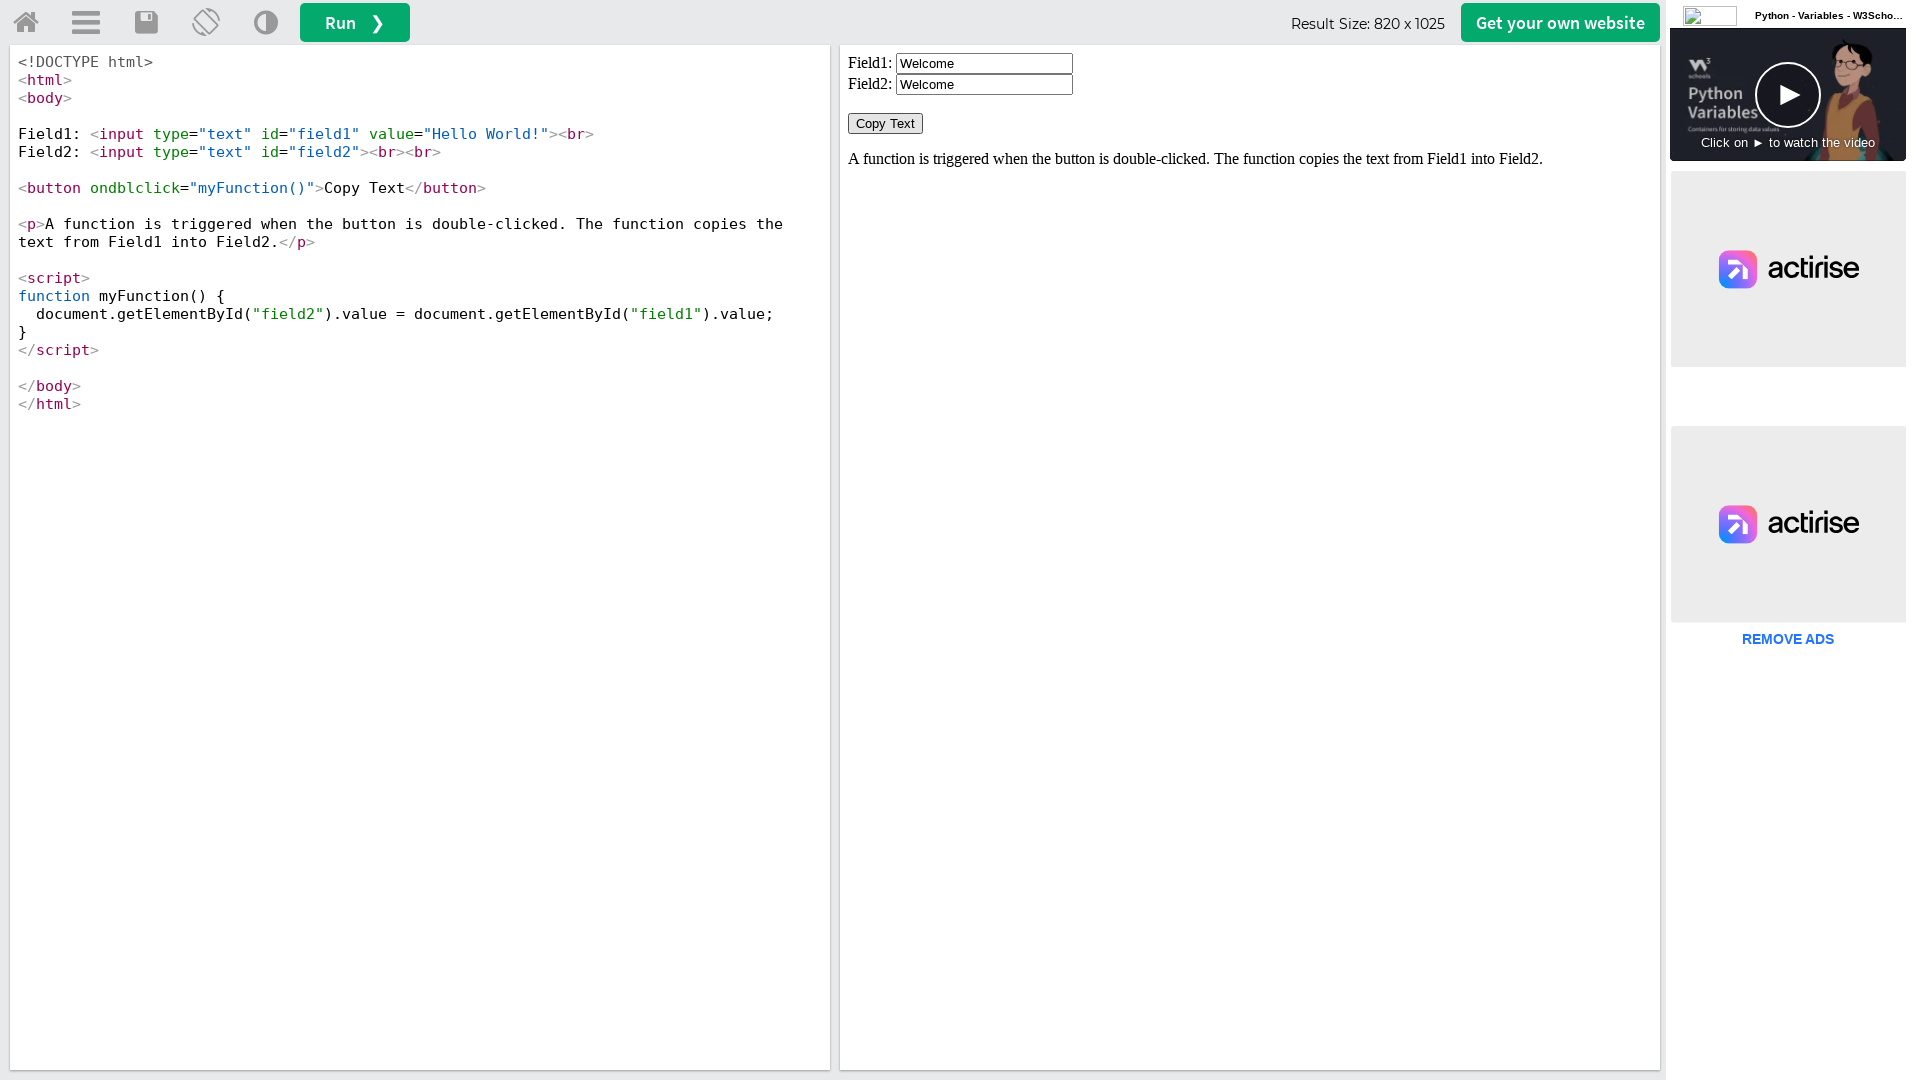

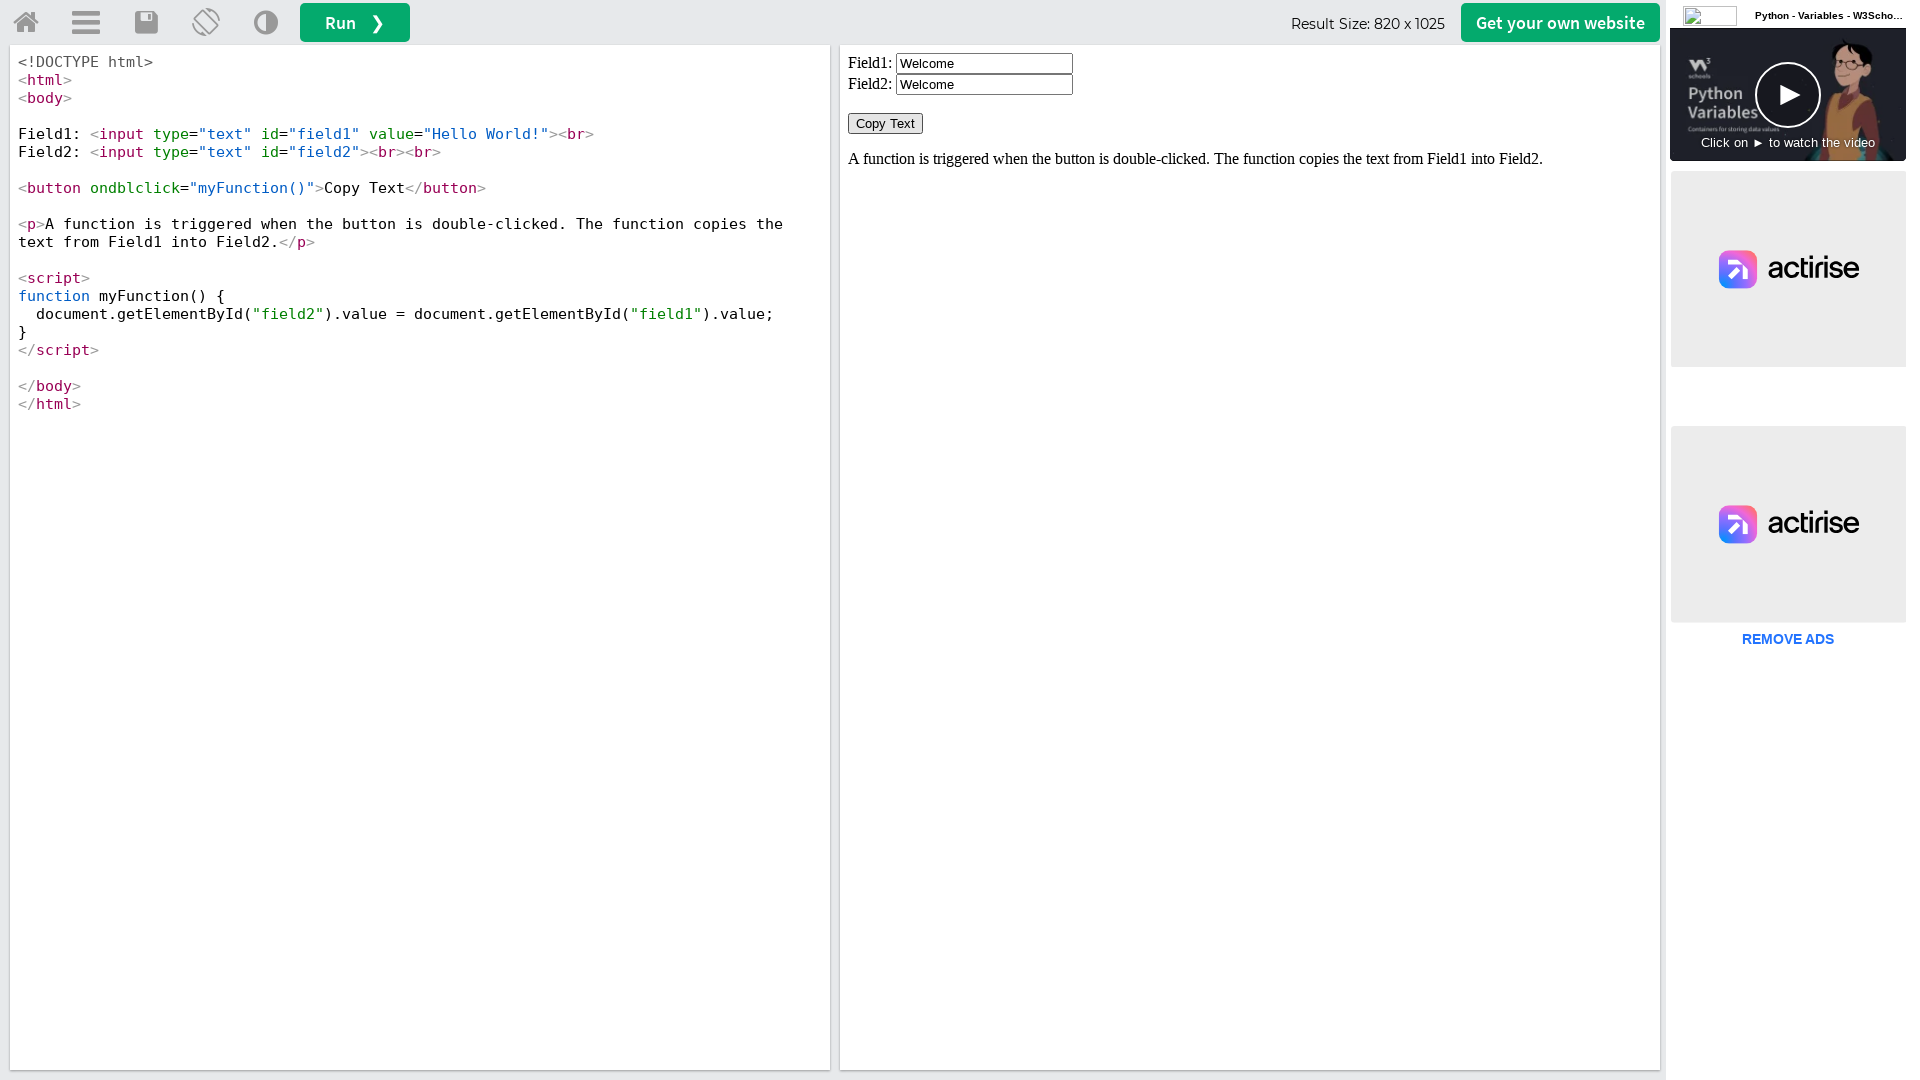